Tests that clicking the "Due" column header sorts the numeric values in ascending order by clicking the header and verifying the column data is sorted.

Starting URL: http://the-internet.herokuapp.com/tables

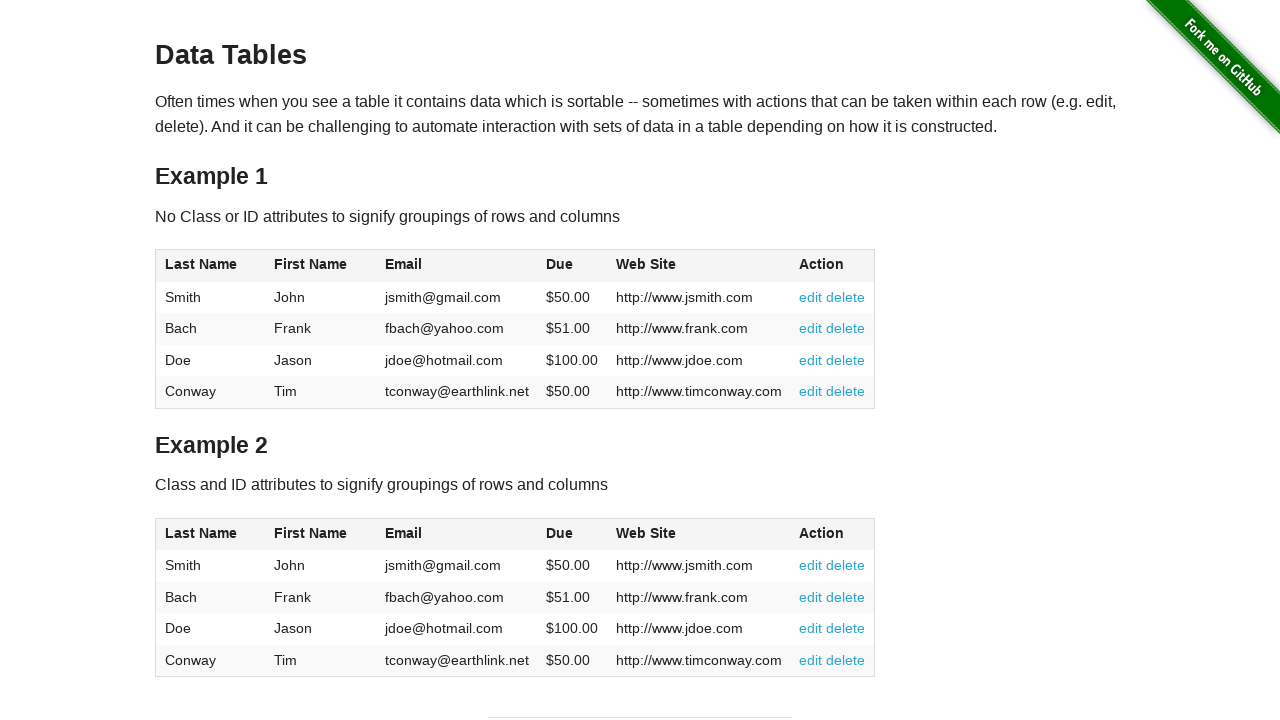

Clicked the 'Due' column header to sort in ascending order at (572, 266) on #table1 thead tr th:nth-of-type(4)
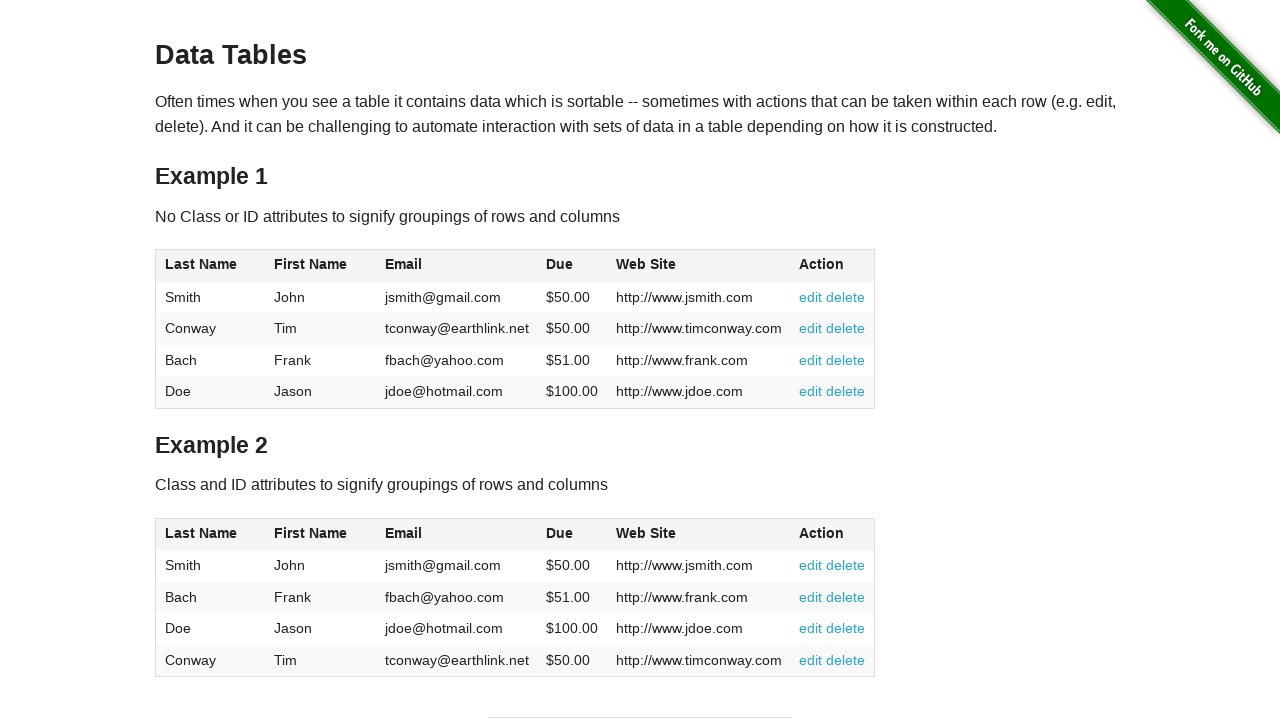

Verified that the table body with Due column data is present
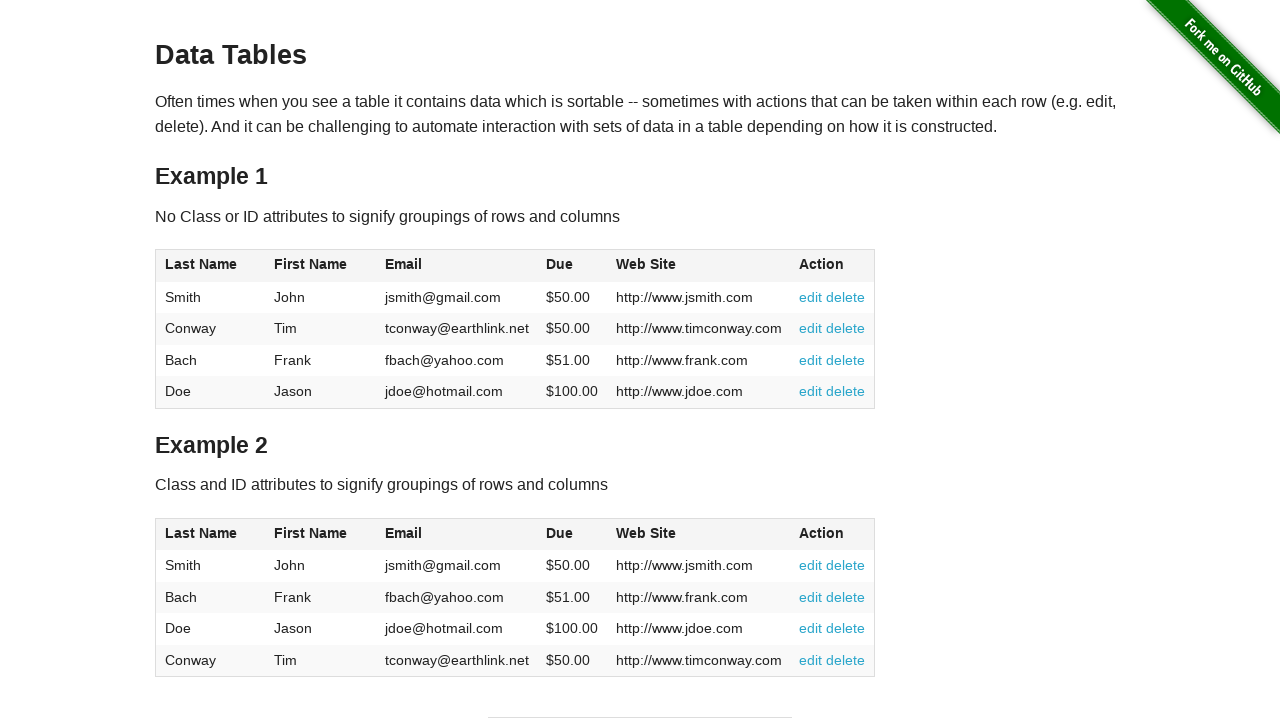

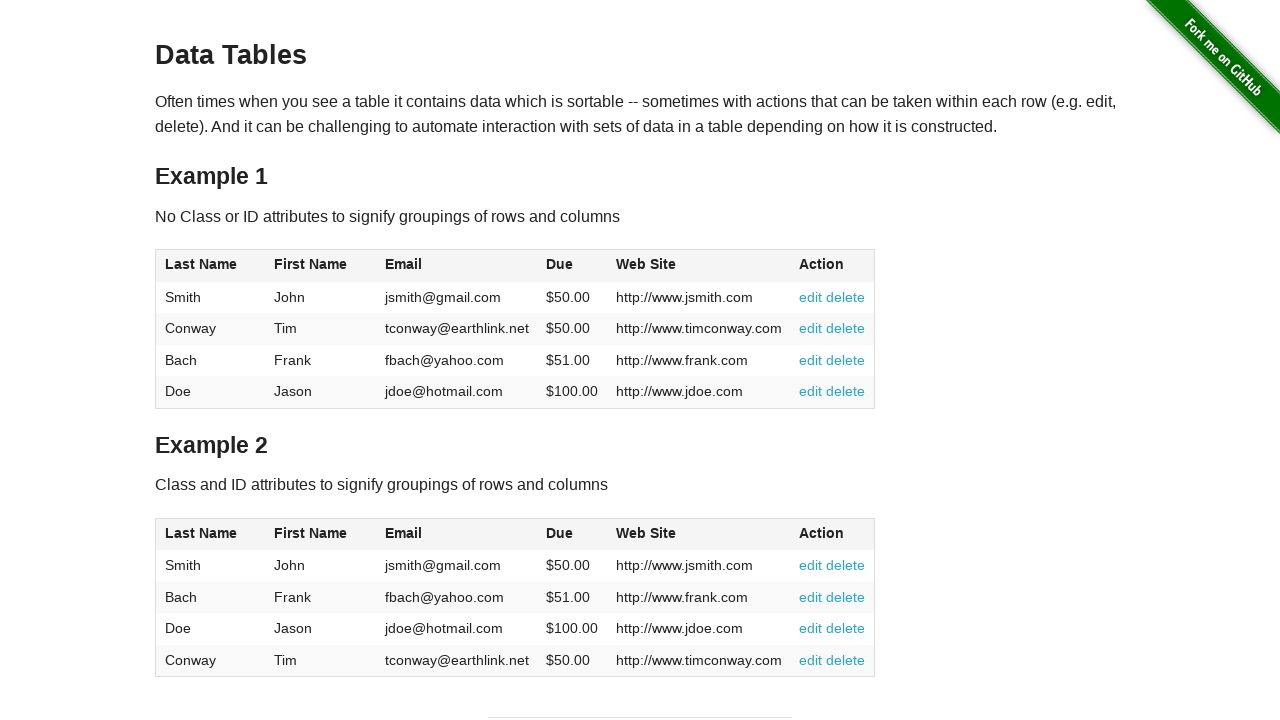